Tests checkbox functionality by selecting a checkbox if it's not already selected

Starting URL: https://www.rahulshettyacademy.com/AutomationPractice/

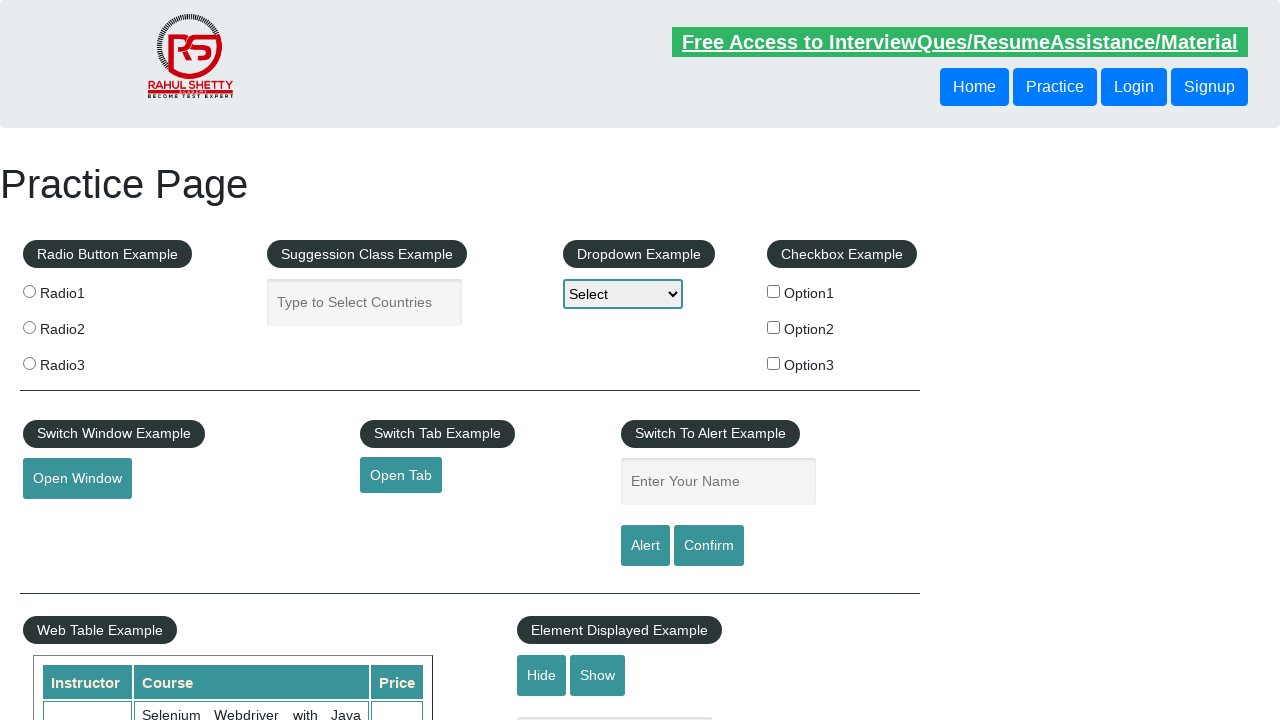

Navigated to Rahul Shetty Academy automation practice page
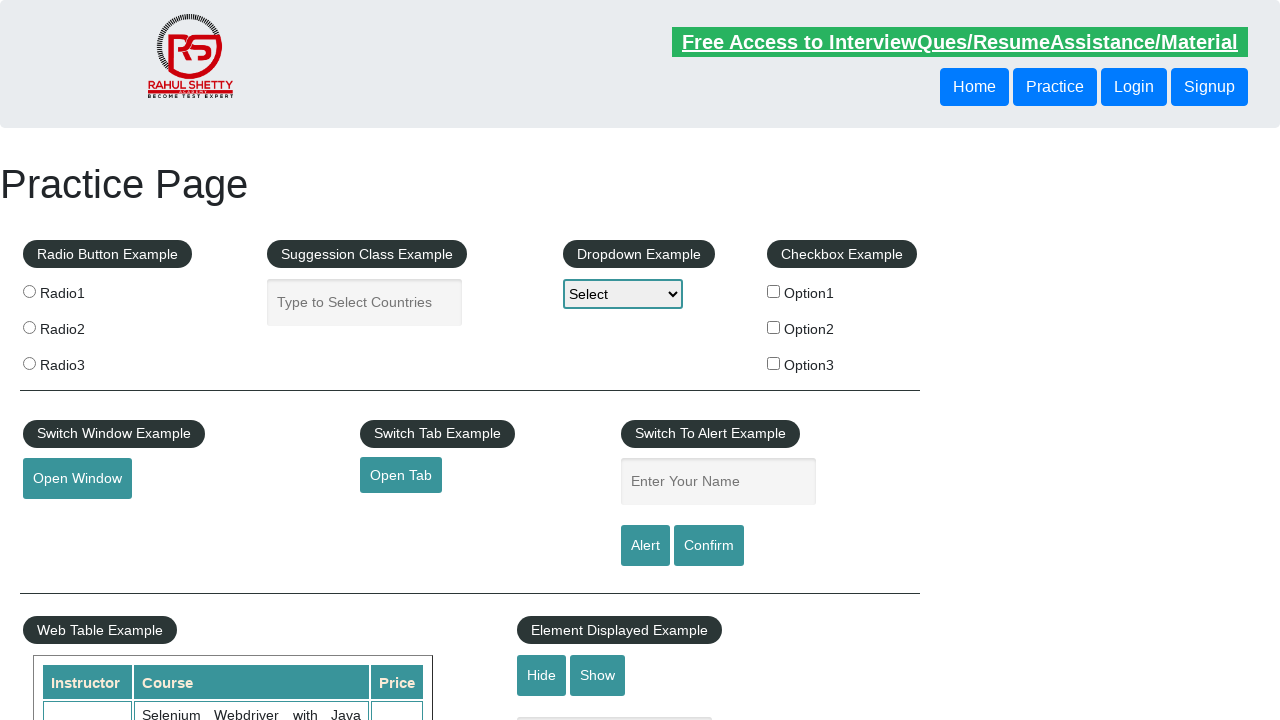

Located checkbox element with id 'checkBoxOption1'
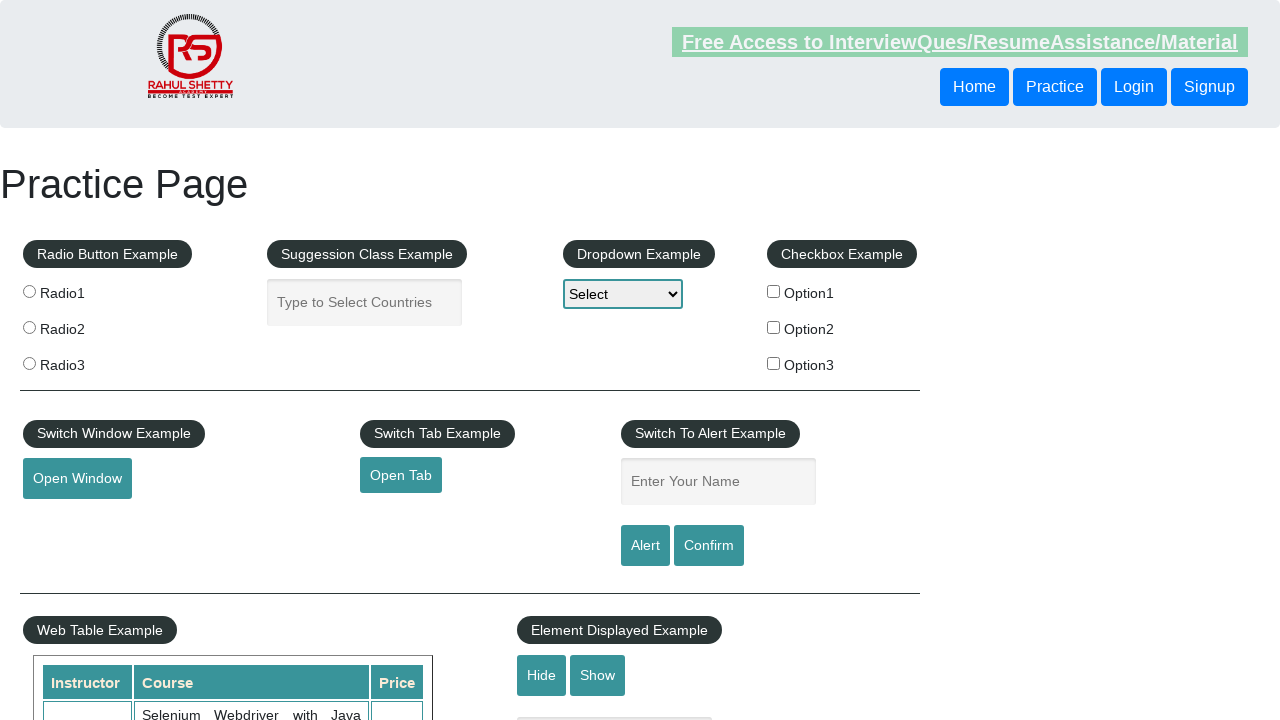

Verified checkbox is not already selected
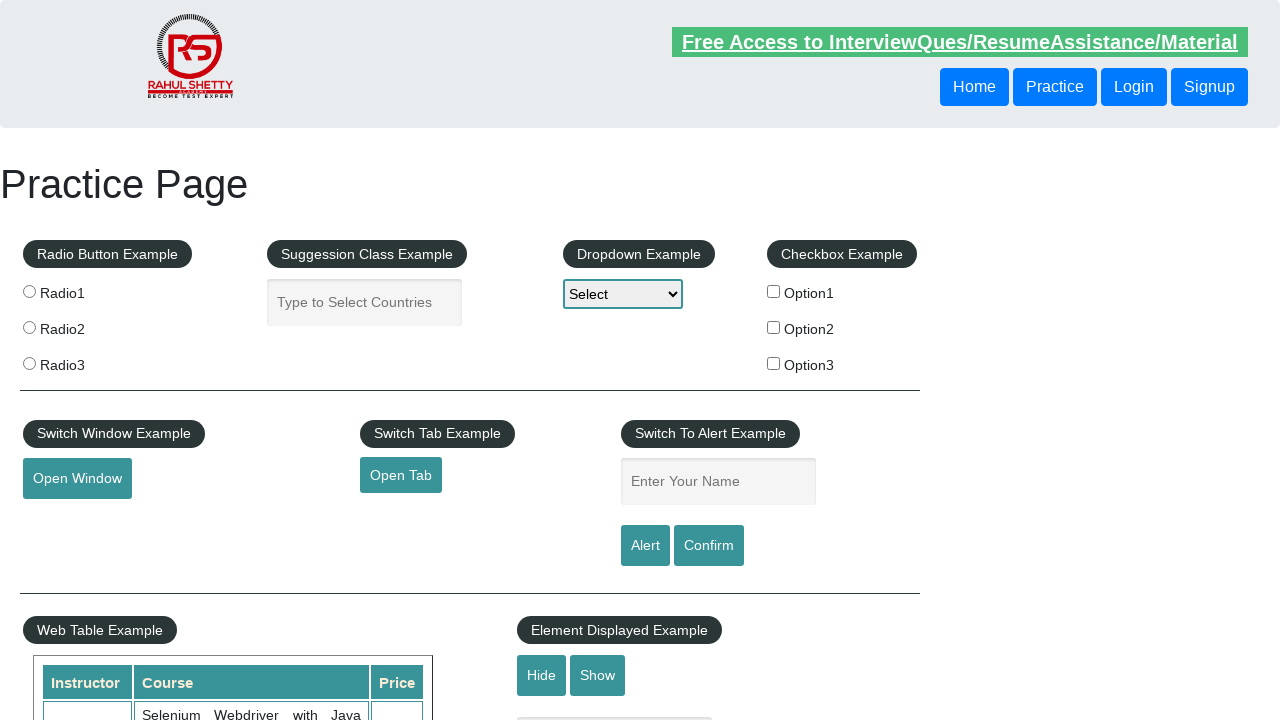

Clicked checkbox to select it at (774, 291) on #checkBoxOption1
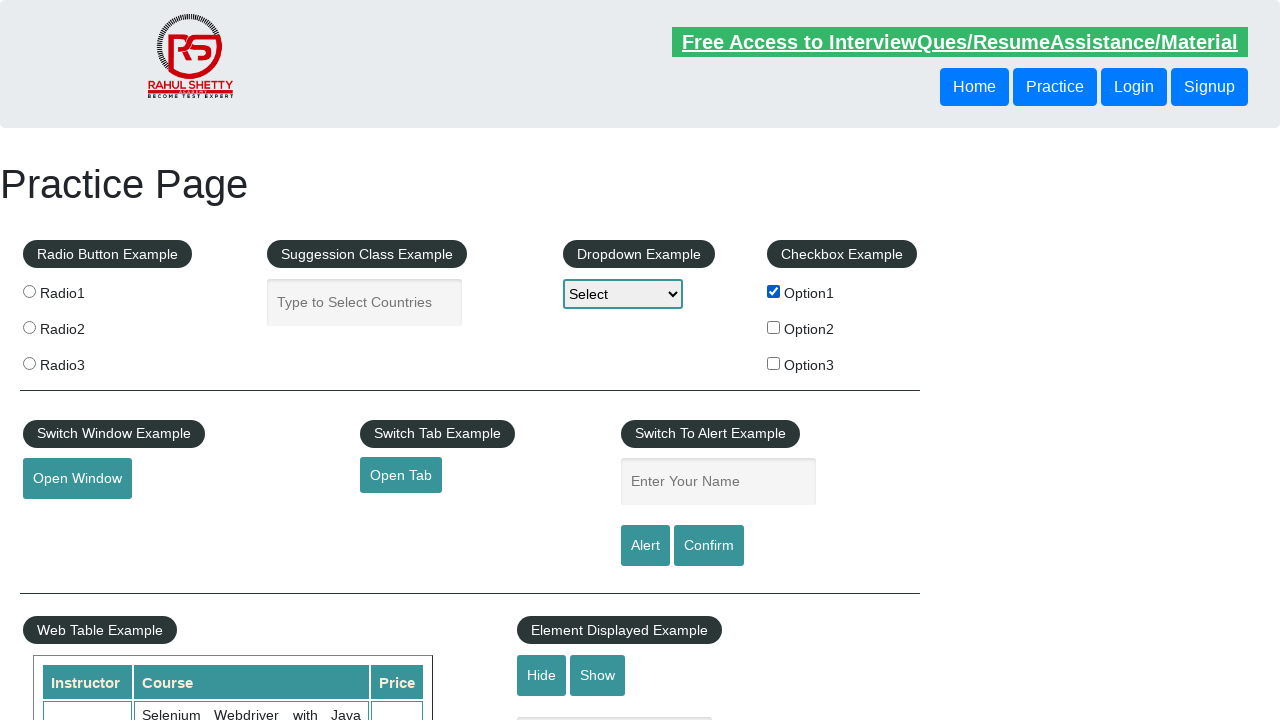

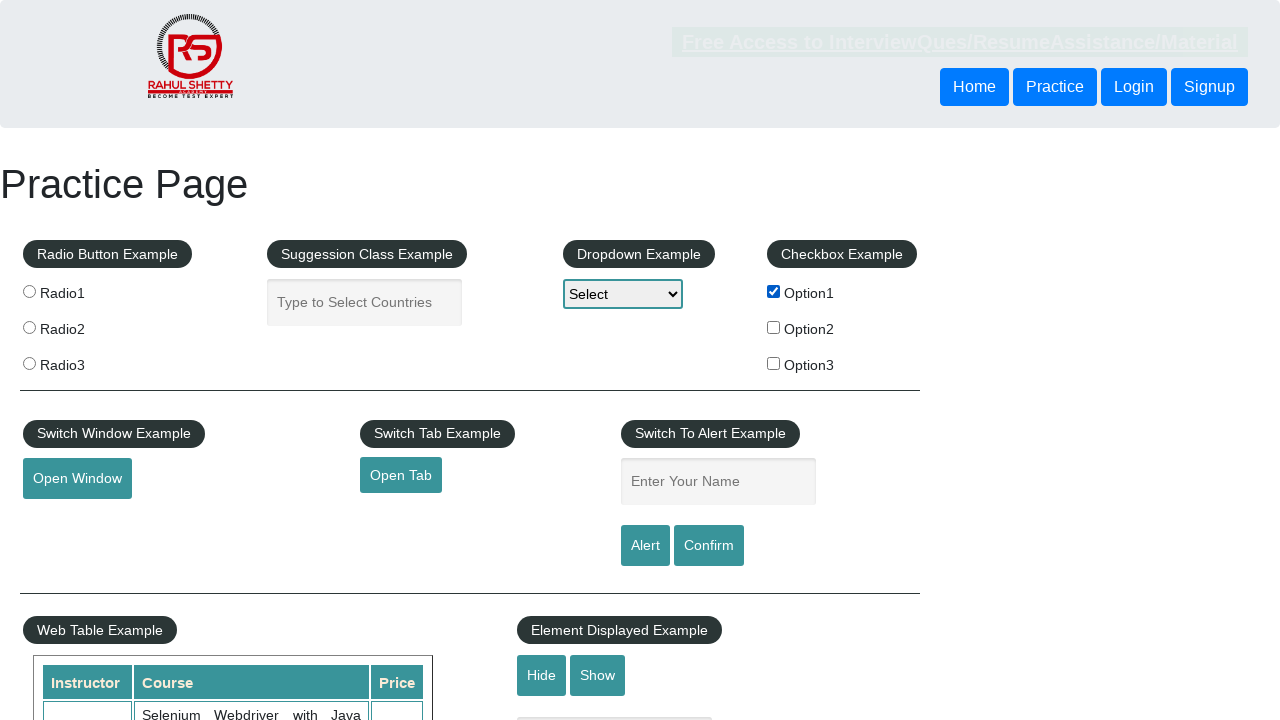